Navigates to the Check Box page using the side menu on DemoQA Elements section

Starting URL: https://demoqa.com/elements

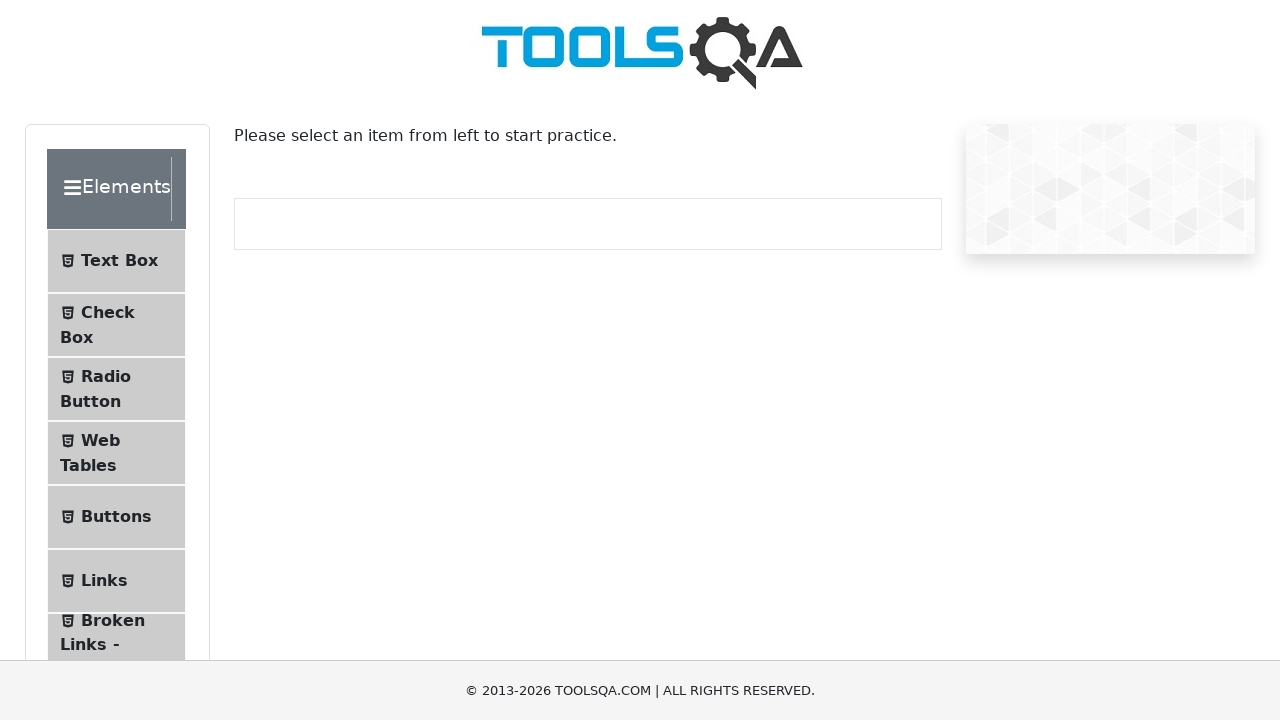

Clicked on Check Box in the side menu at (108, 312) on text=Check Box
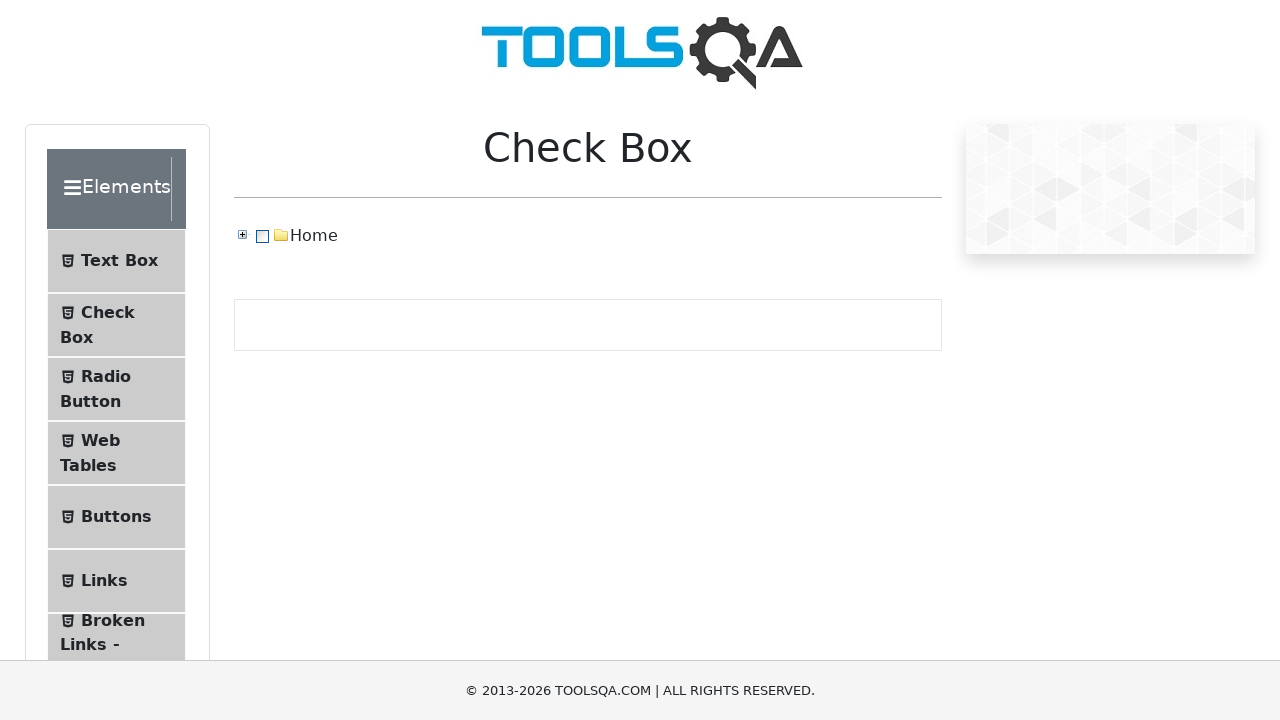

Check Box page loaded - verified by h1 heading
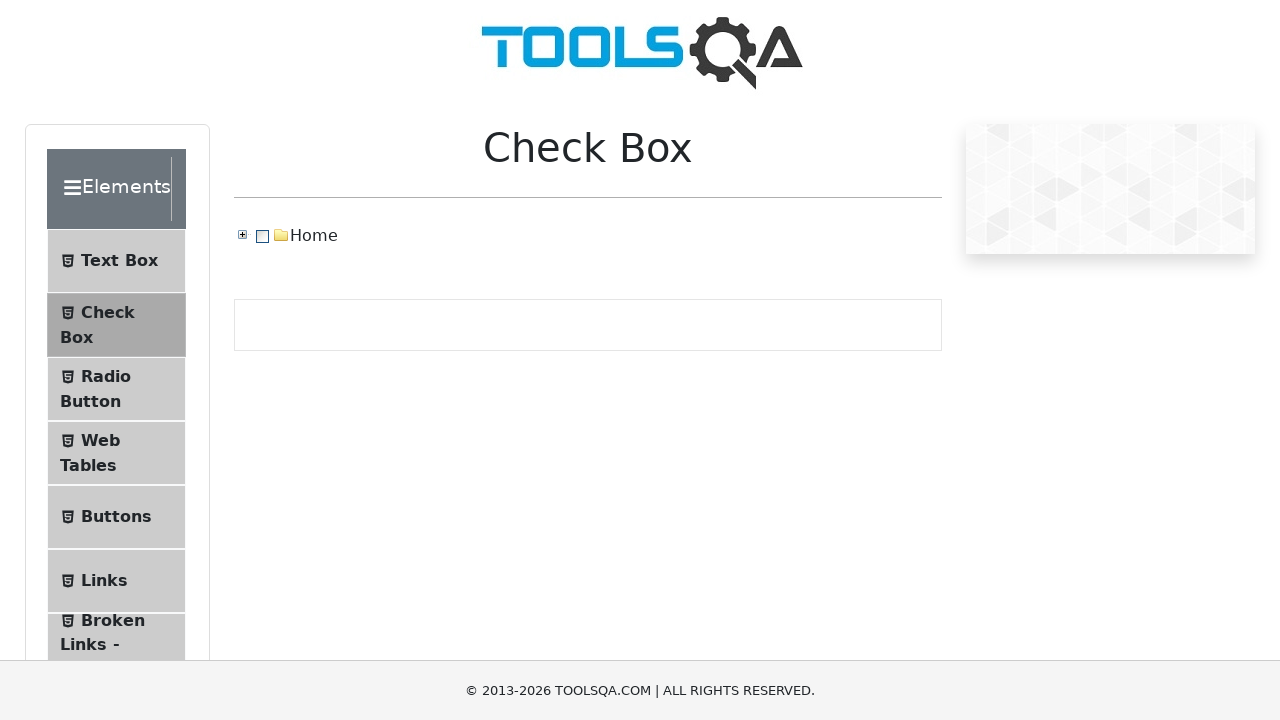

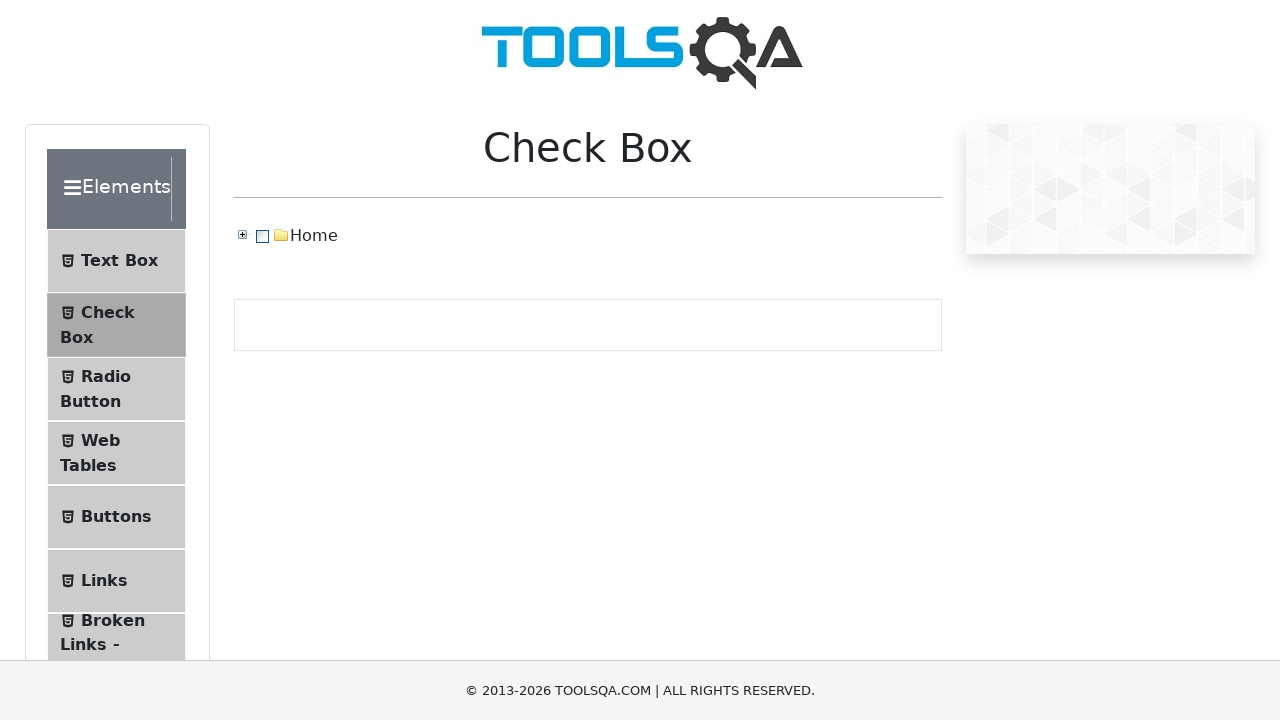